Opens the ImpactGuru website and verifies the page loads by checking the title

Starting URL: https://www.impactguru.com/

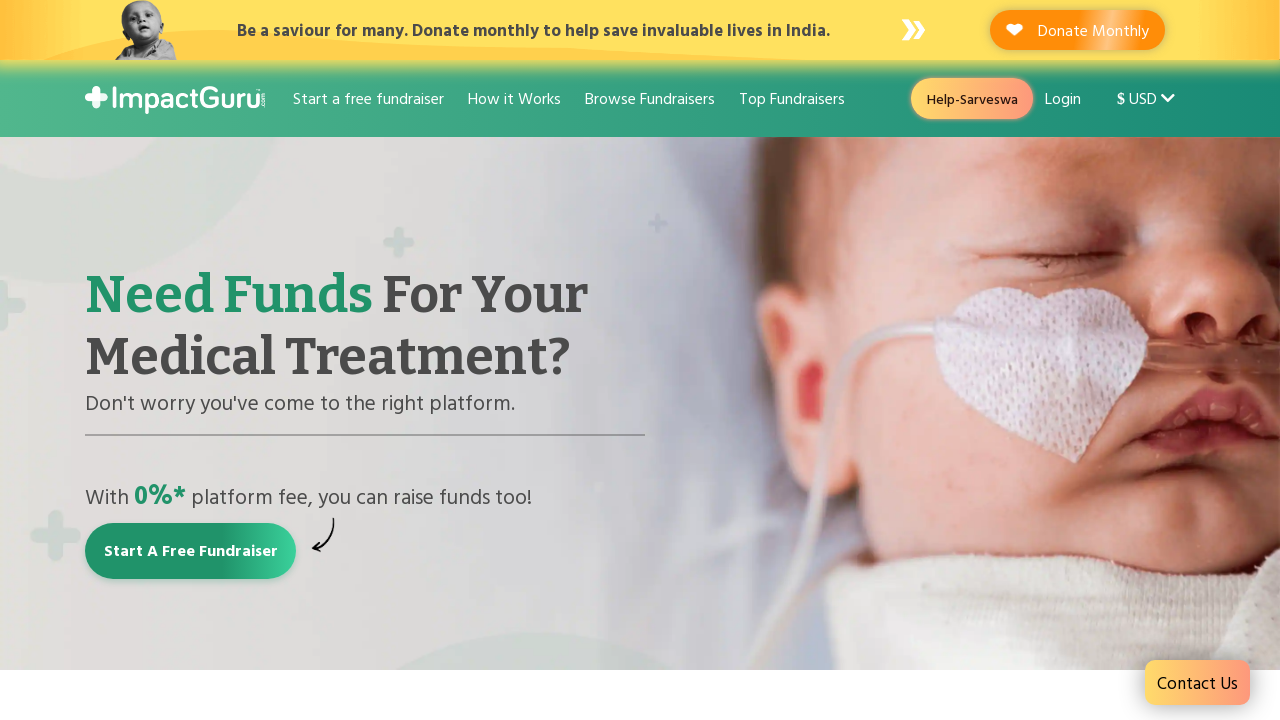

Waited for page to reach domcontentloaded state
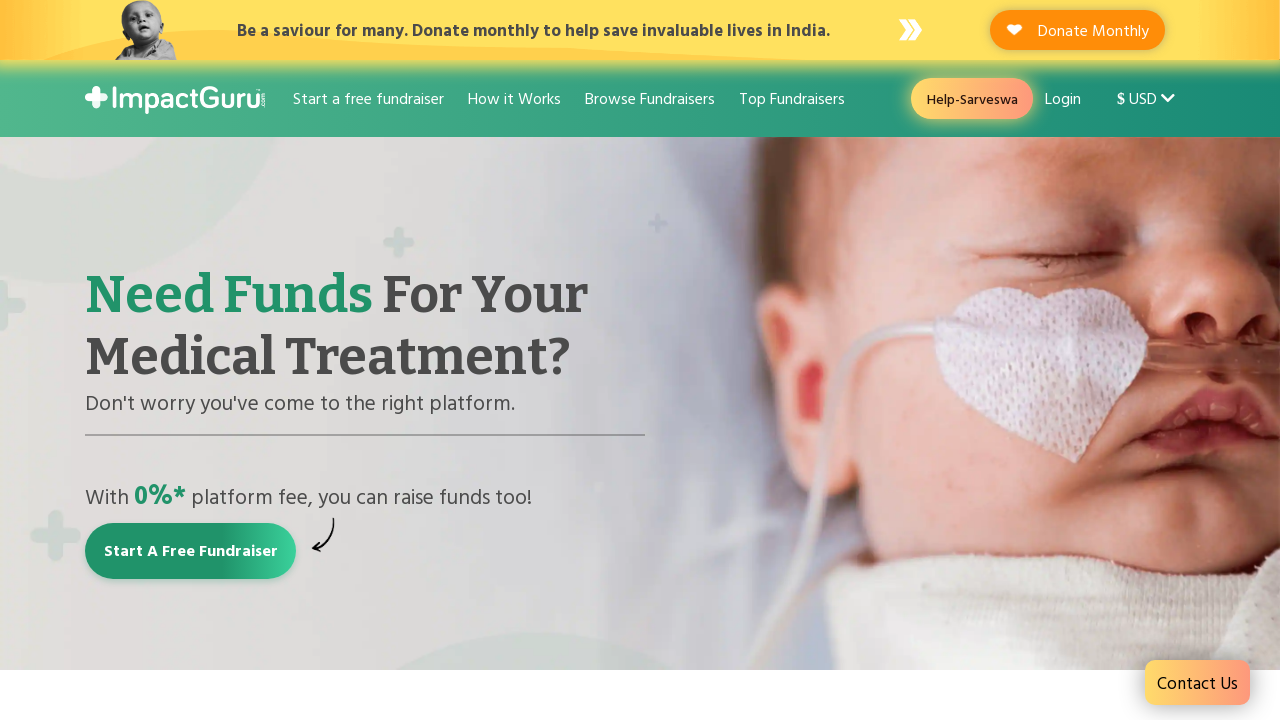

Verified page title is not empty
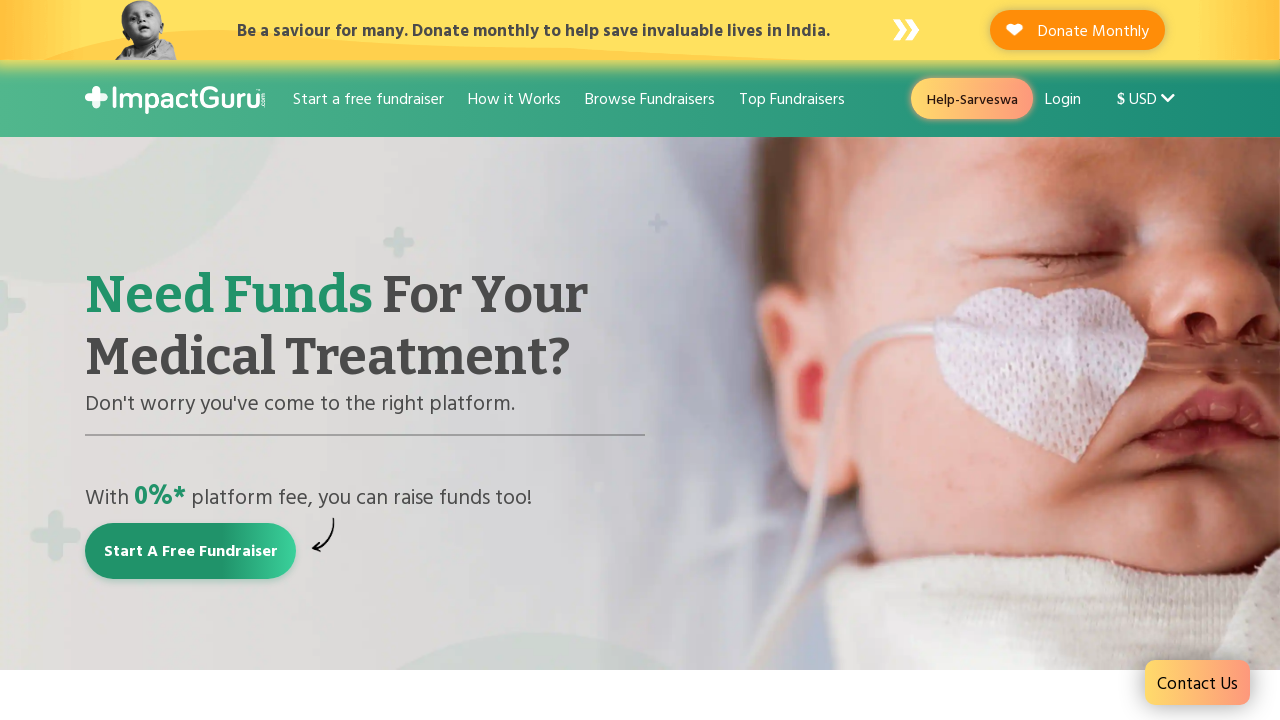

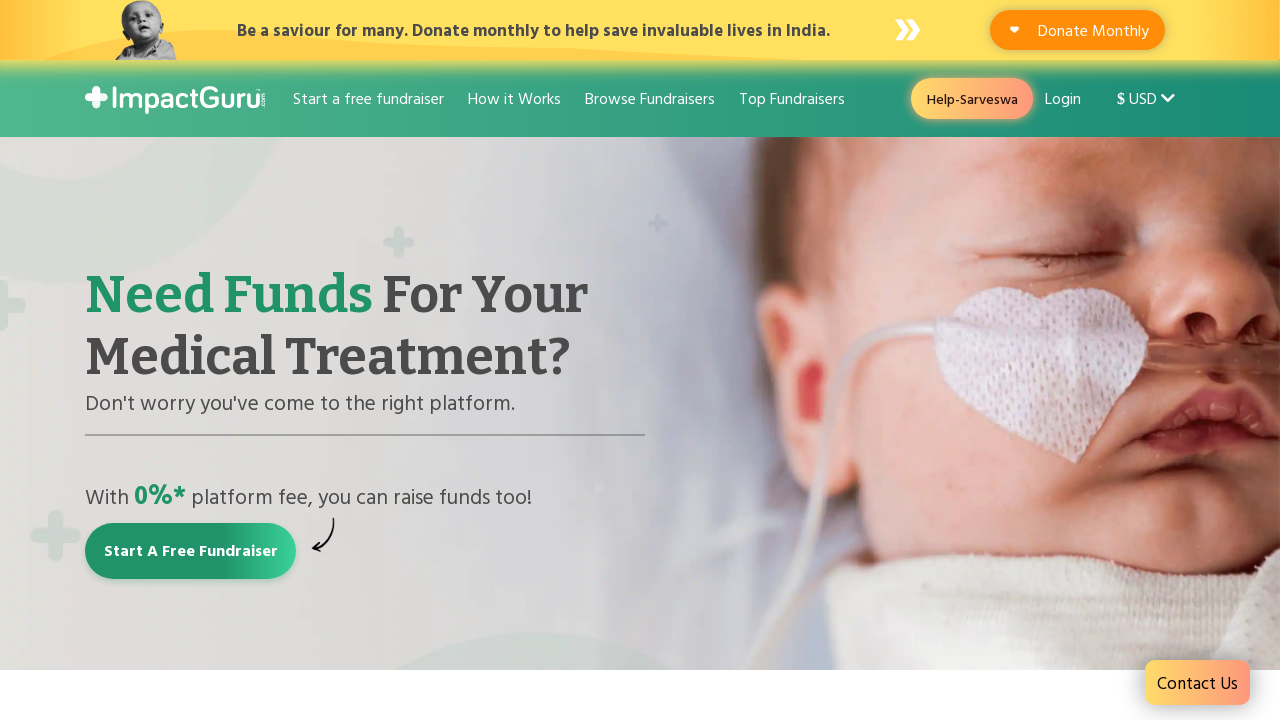